Tests login failure when both username and password are incorrect random values, verifying an error message appears

Starting URL: http://uitestingplayground.com/

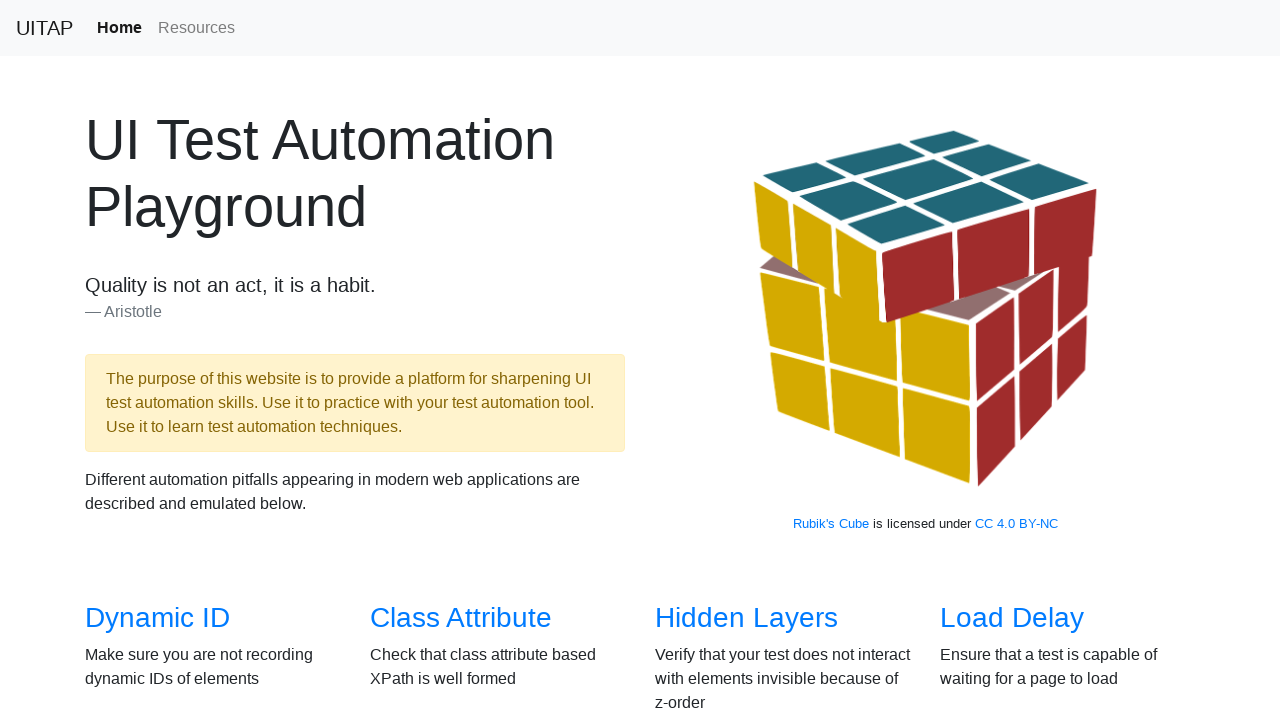

Generated random username and password for login test
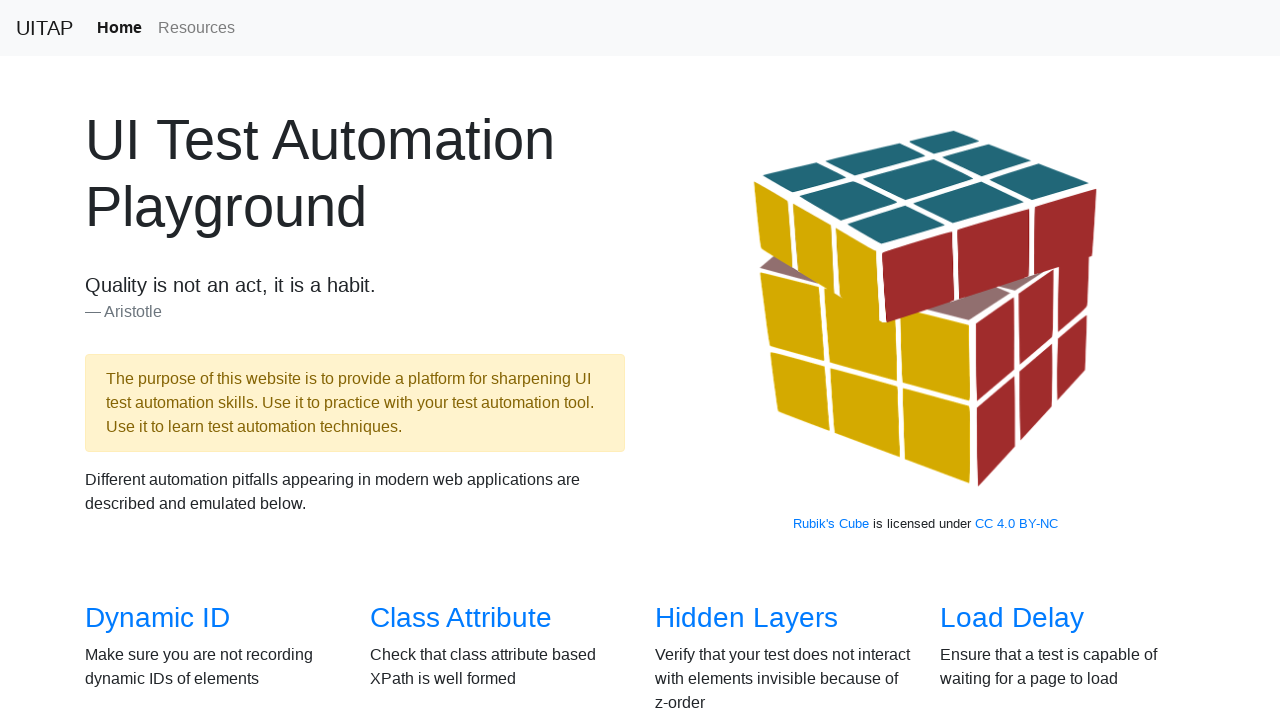

Clicked on Sample App link at (446, 360) on xpath=//a[@href='/sampleapp']
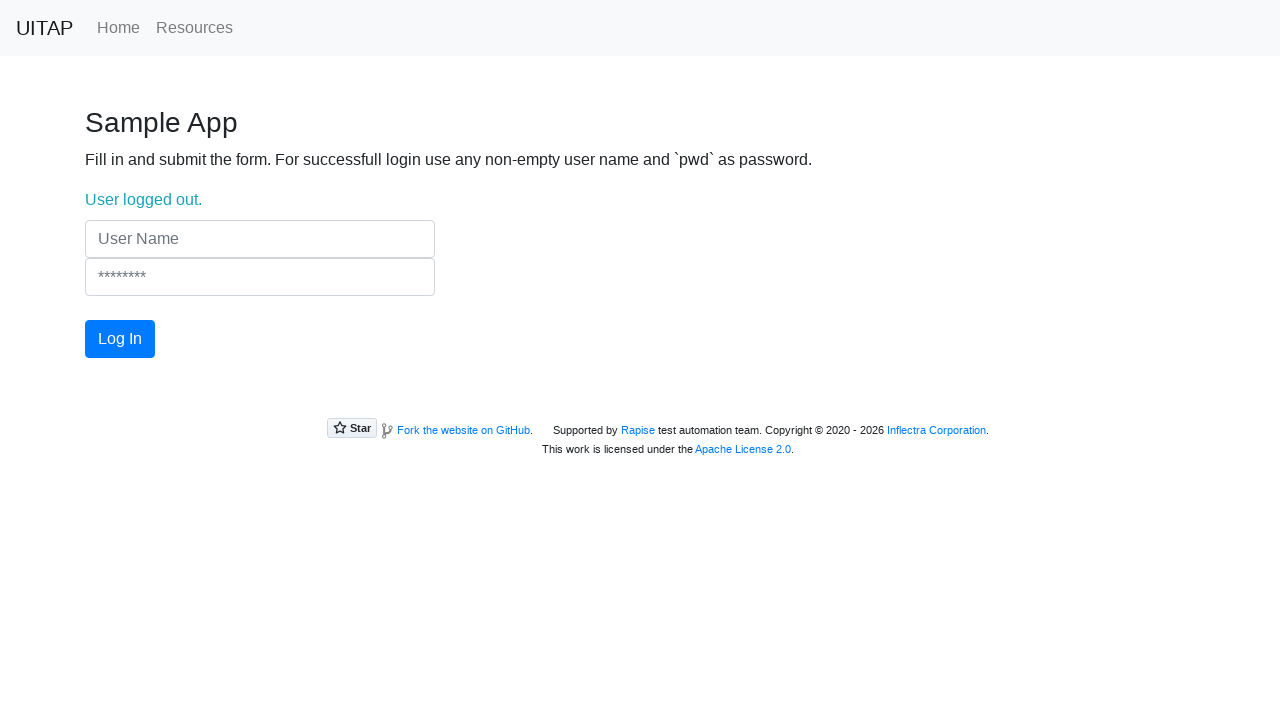

Filled username field with random value: mDLPEXKU on //input[@name='UserName']
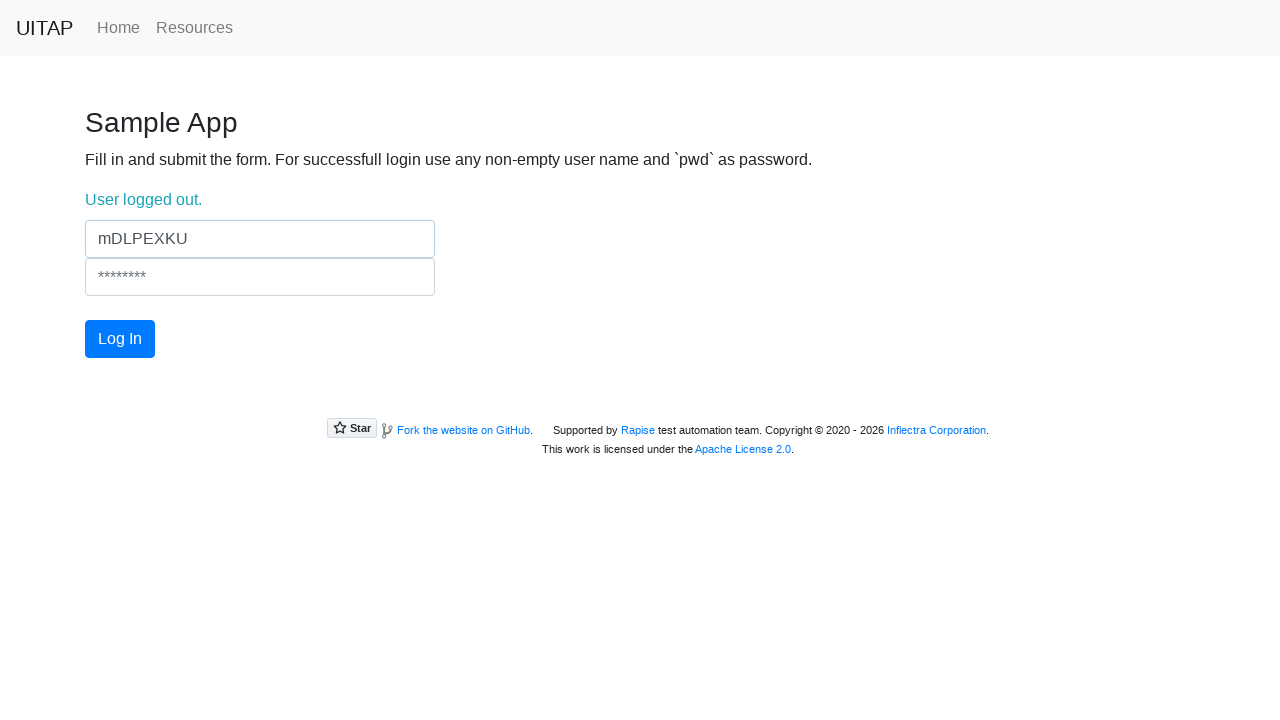

Filled password field with random value: XN9lo92Sgd on //input[@name='Password']
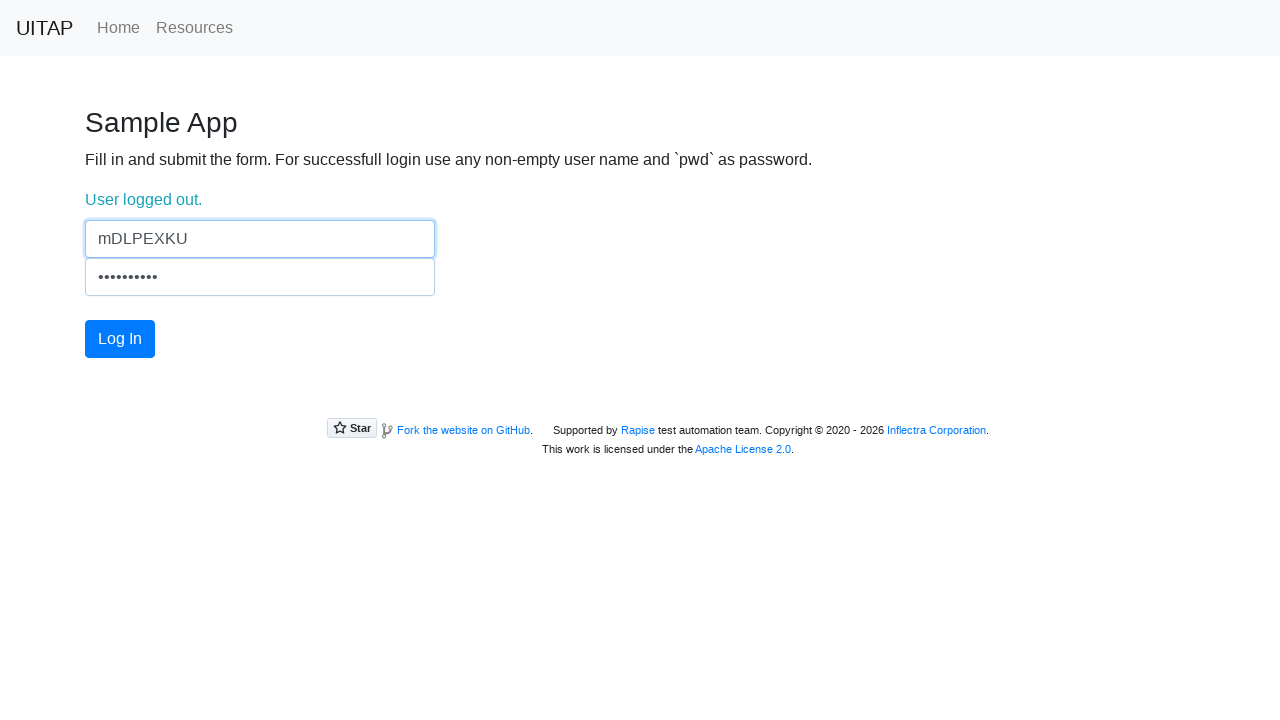

Clicked Log In button with incorrect credentials at (120, 339) on #login
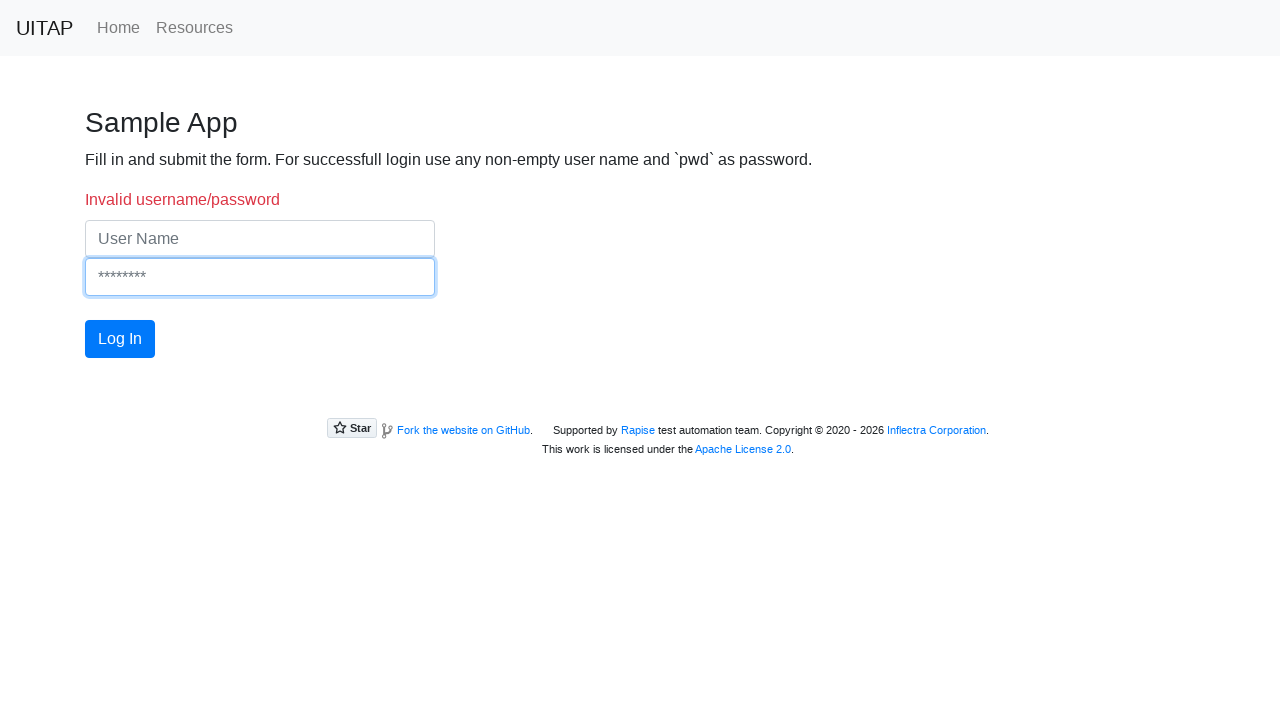

Error message appeared confirming login failure with wrong credentials
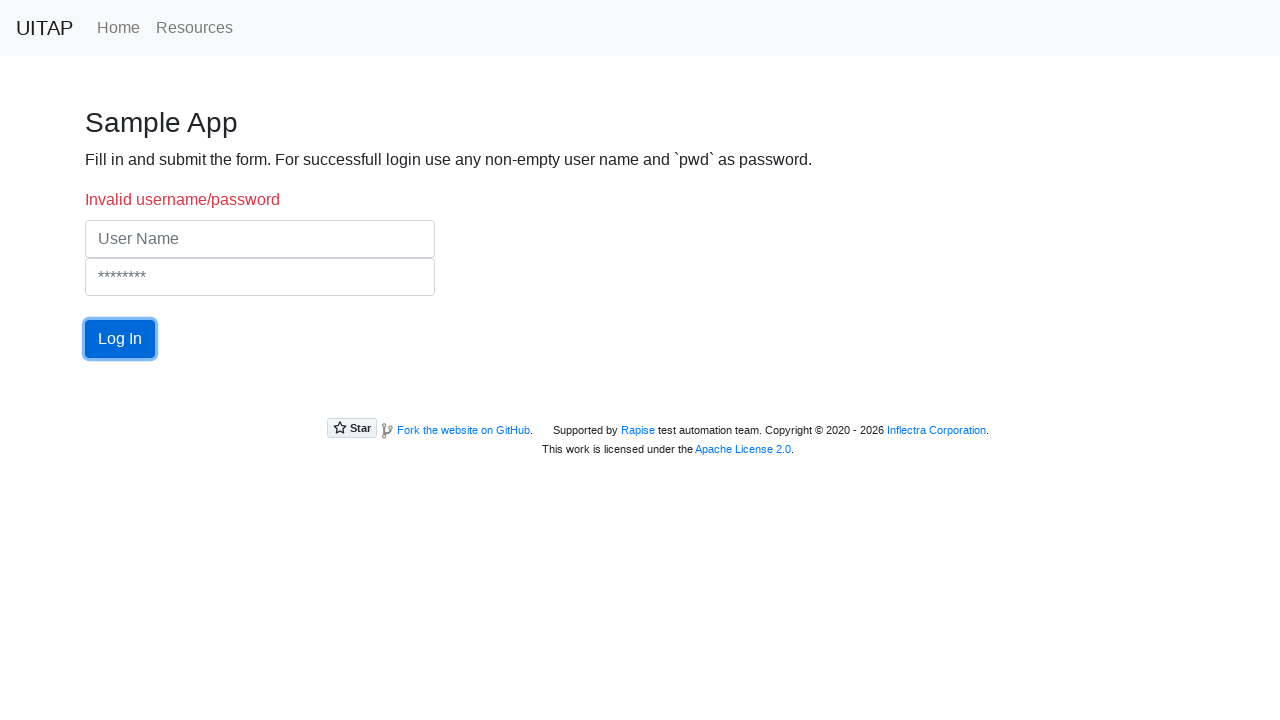

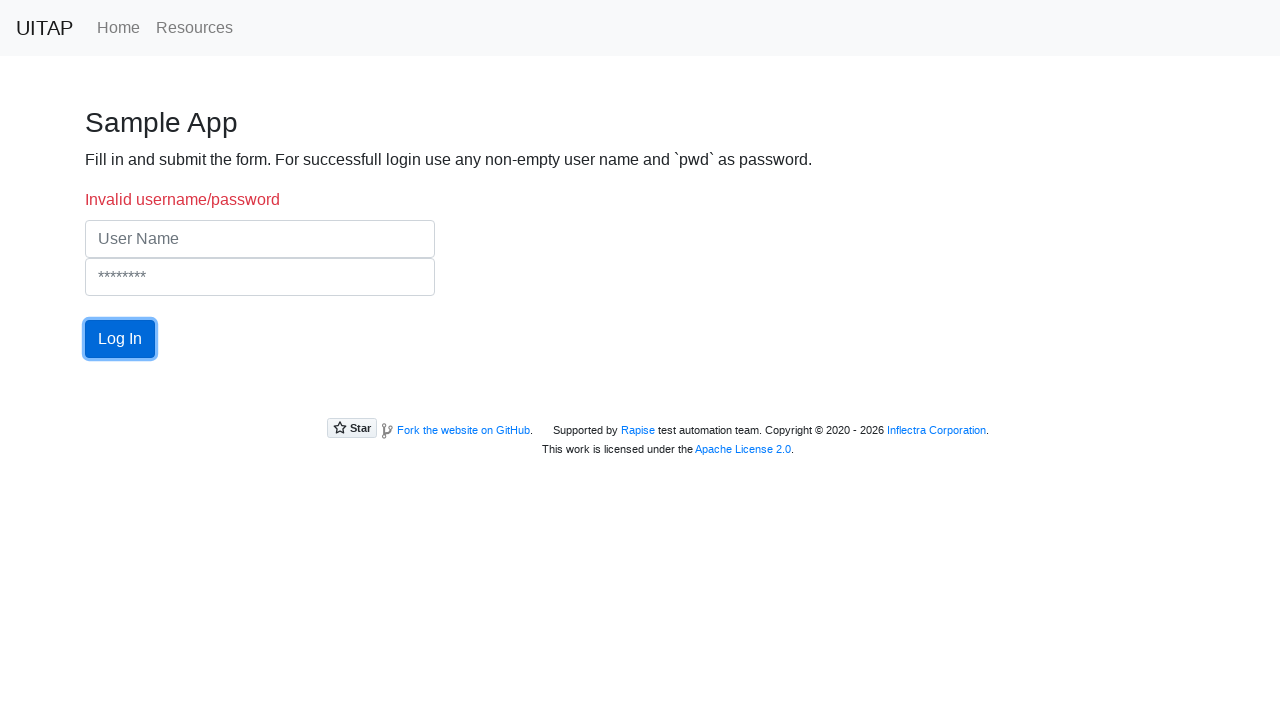